Tests a math exercise form by reading a value from the page, calculating a mathematical function (log of absolute value of 12*sin(x)), filling in the answer, checking a checkbox, selecting a radio button, and submitting the form.

Starting URL: https://suninjuly.github.io/math.html

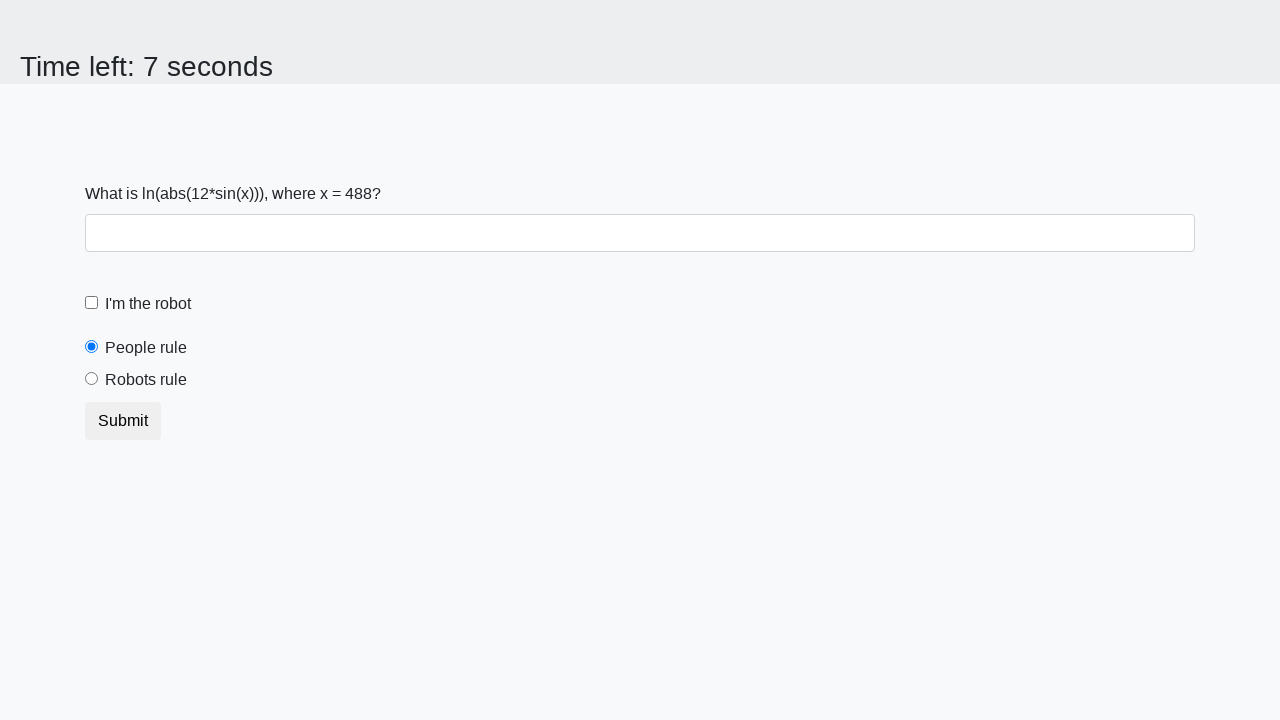

Located the x value input element
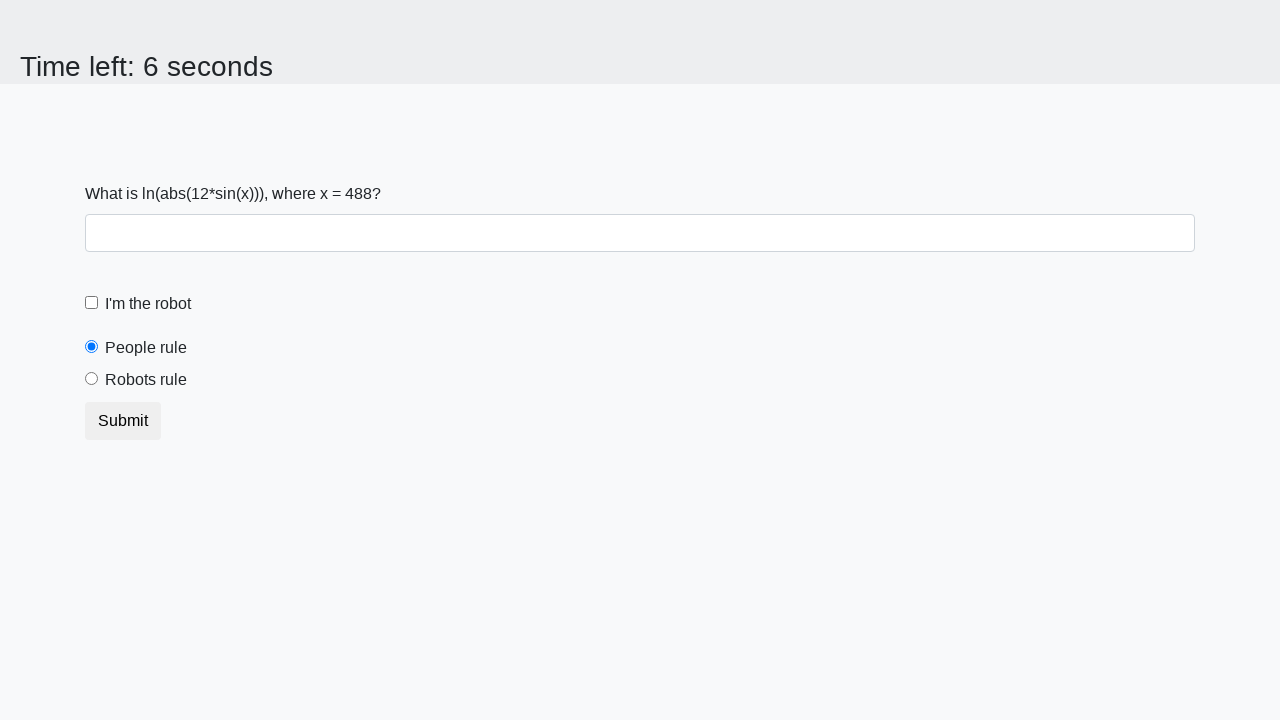

Read x value from page: 488
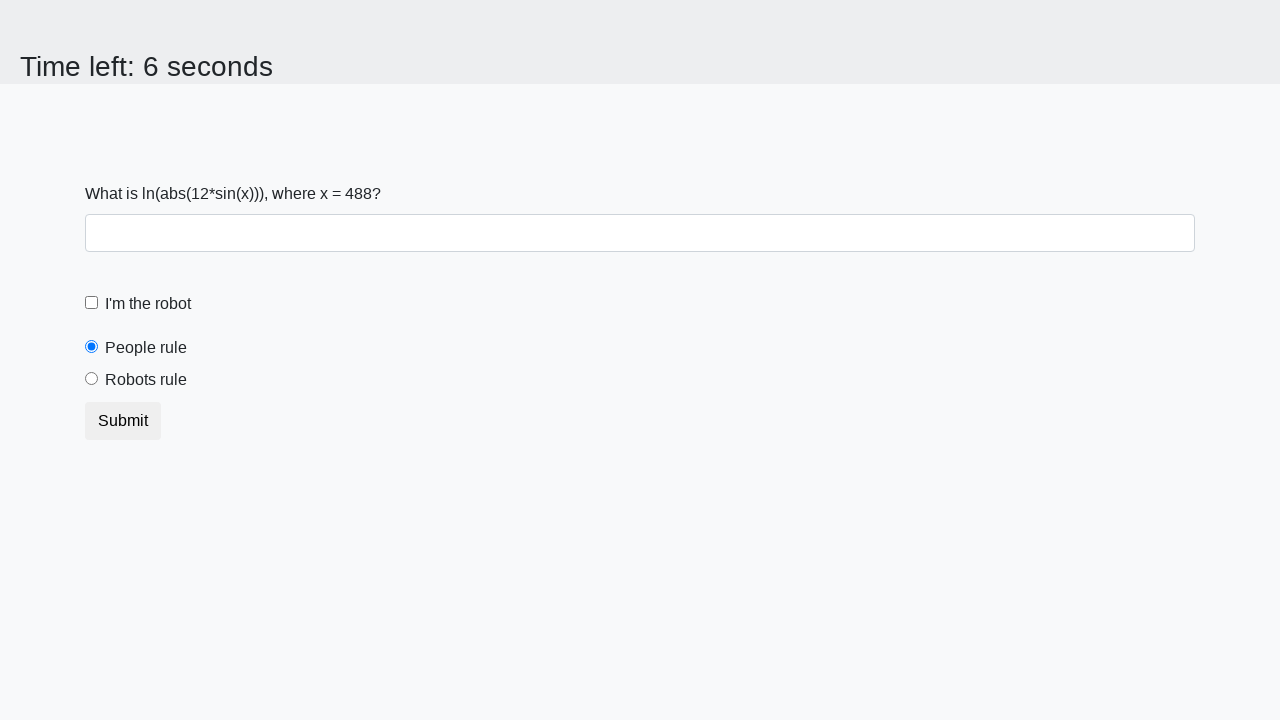

Calculated result: log(abs(12*sin(488))) = 2.3444722558038142
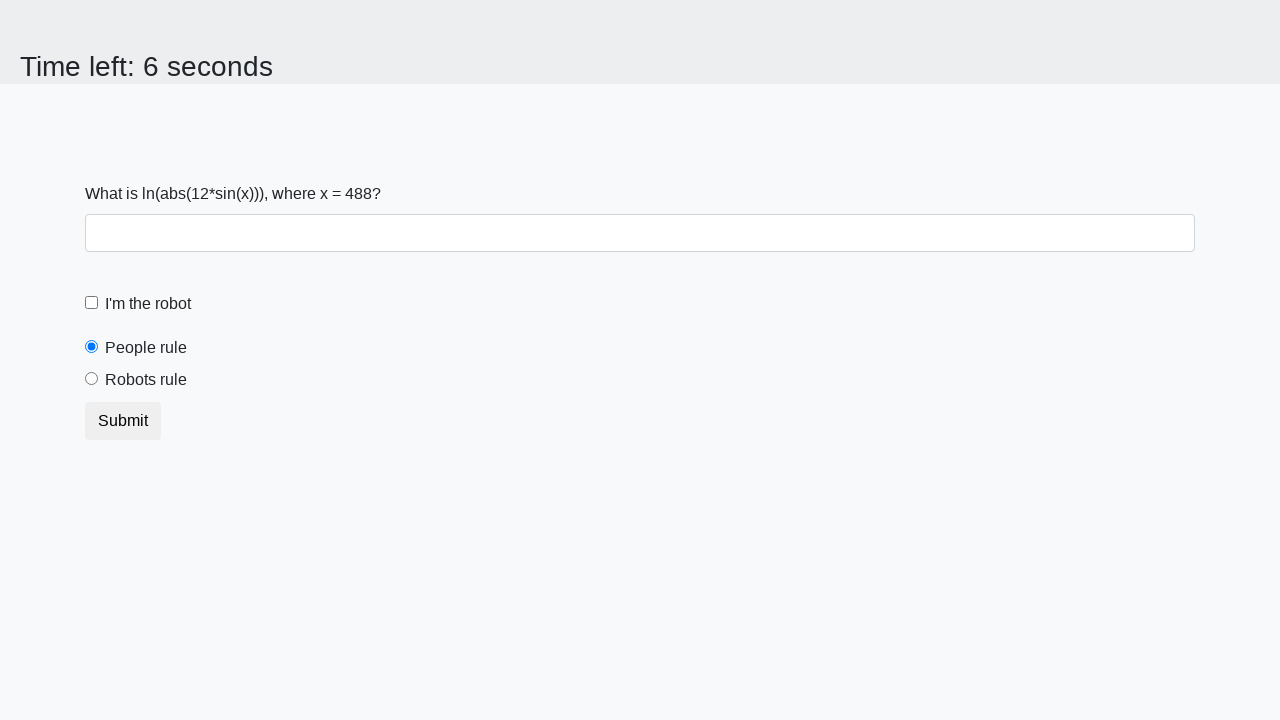

Filled answer field with calculated value: 2.3444722558038142 on #answer
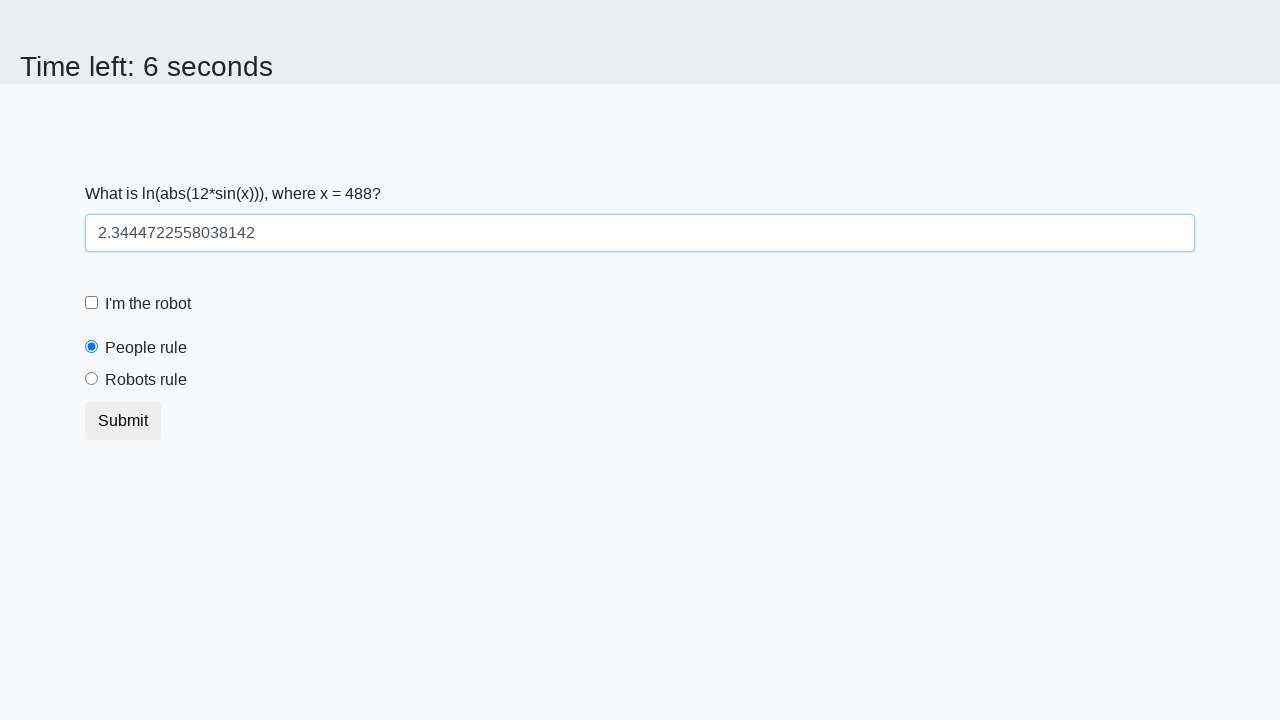

Checked the robot checkbox at (92, 303) on #robotCheckbox
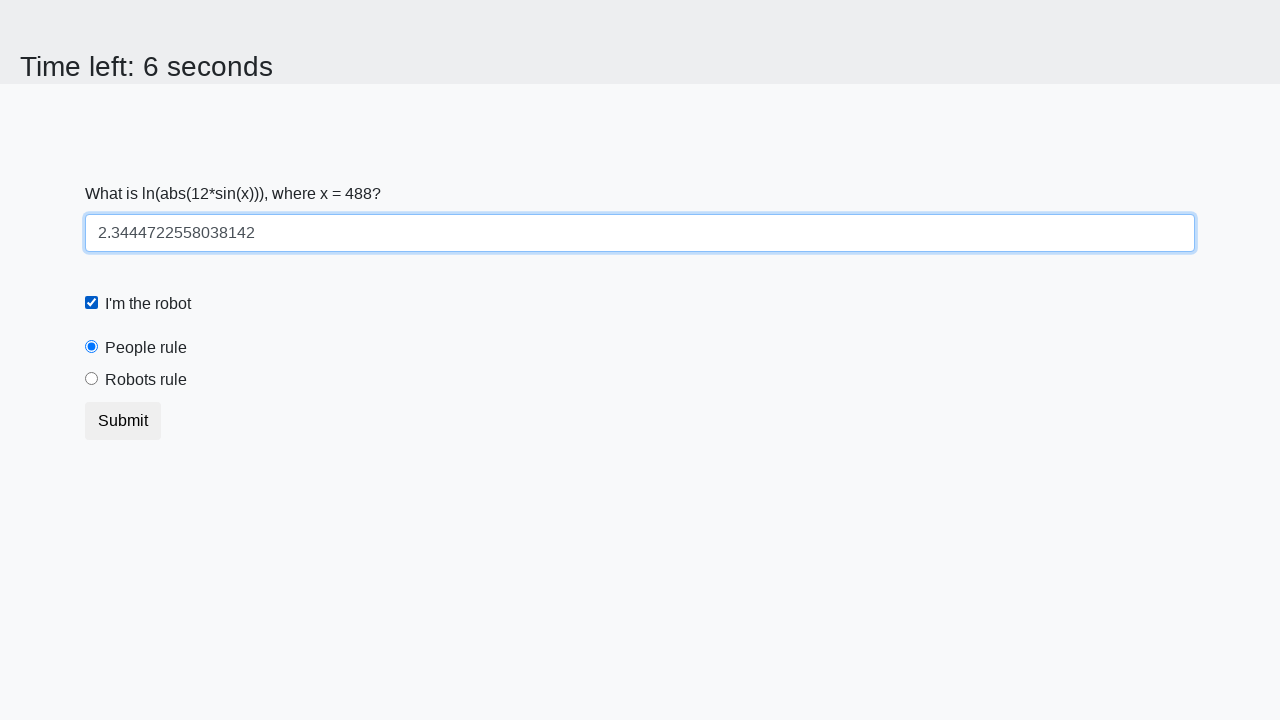

Selected the 'robots rule' radio button at (92, 379) on #robotsRule
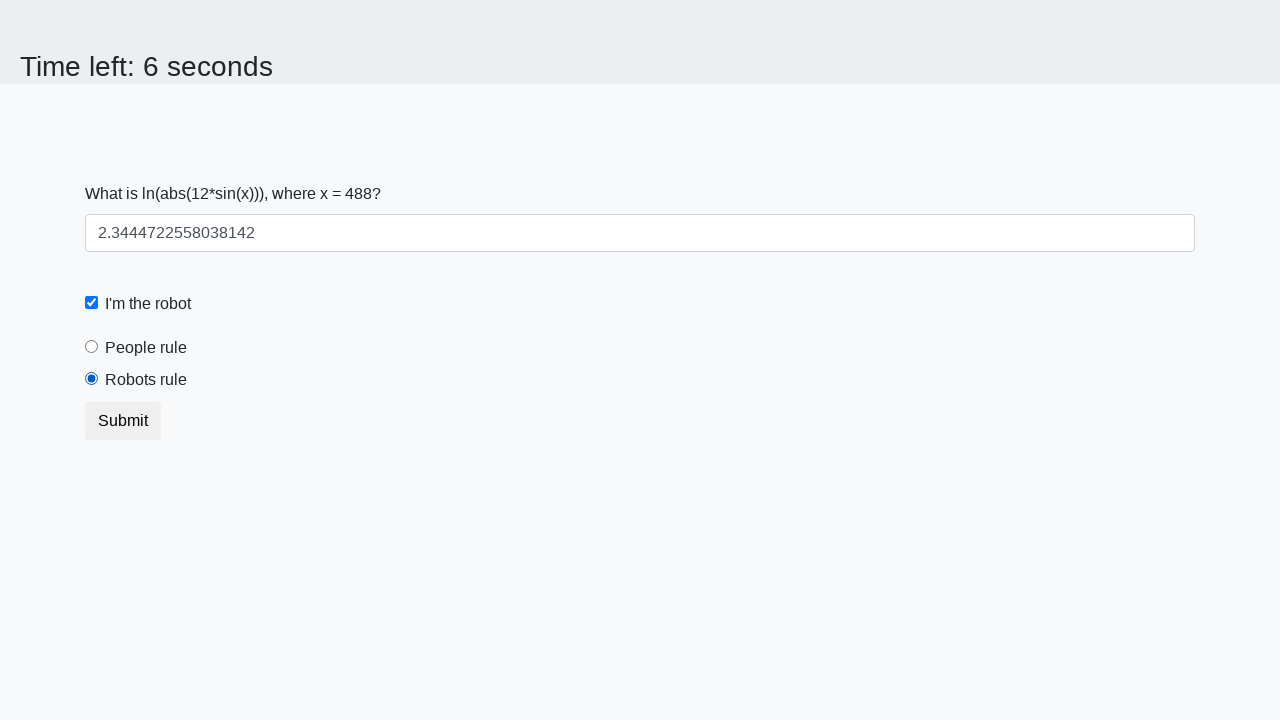

Clicked the submit button to complete the form at (123, 421) on .btn.btn-default
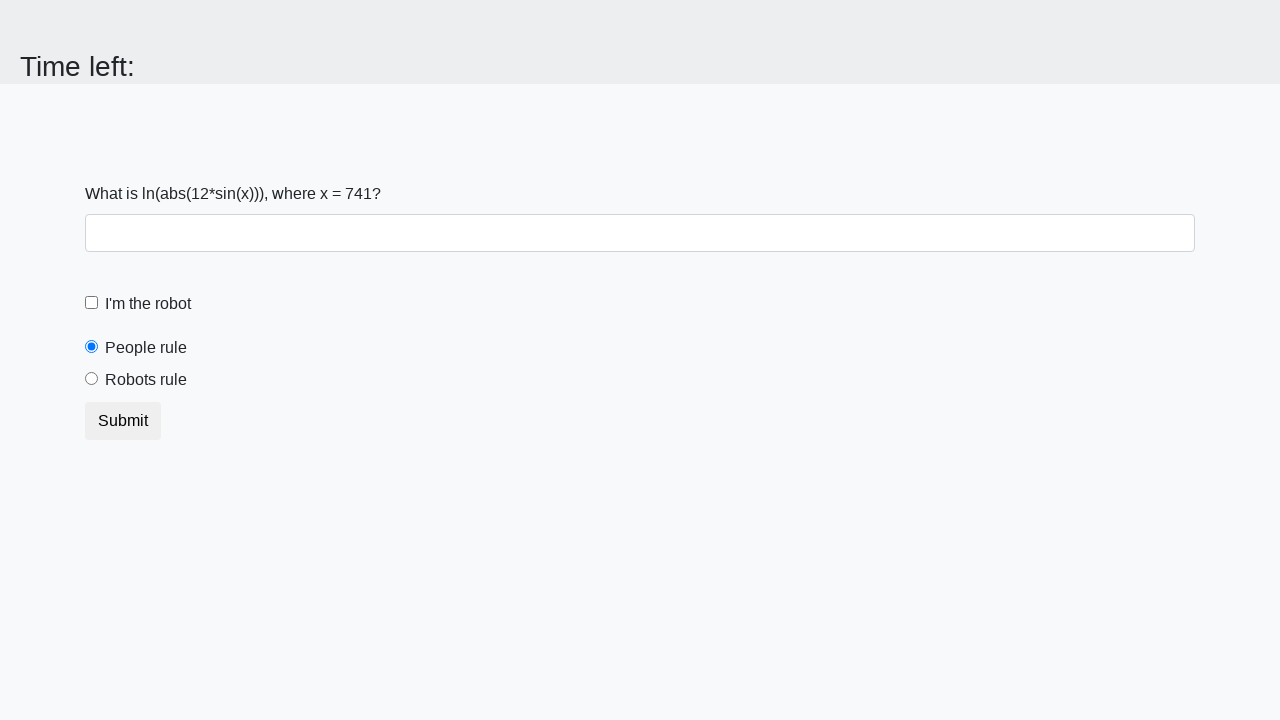

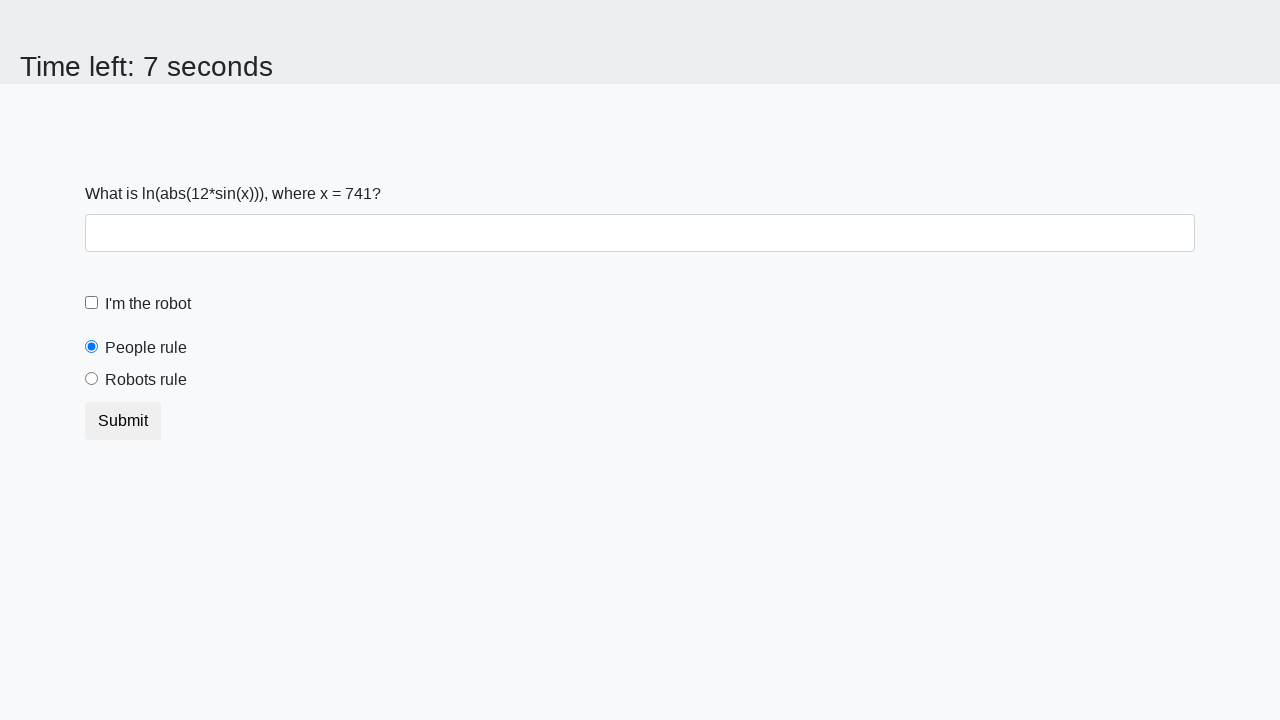